Tests that completed items are removed when clicking Clear completed button

Starting URL: https://demo.playwright.dev/todomvc

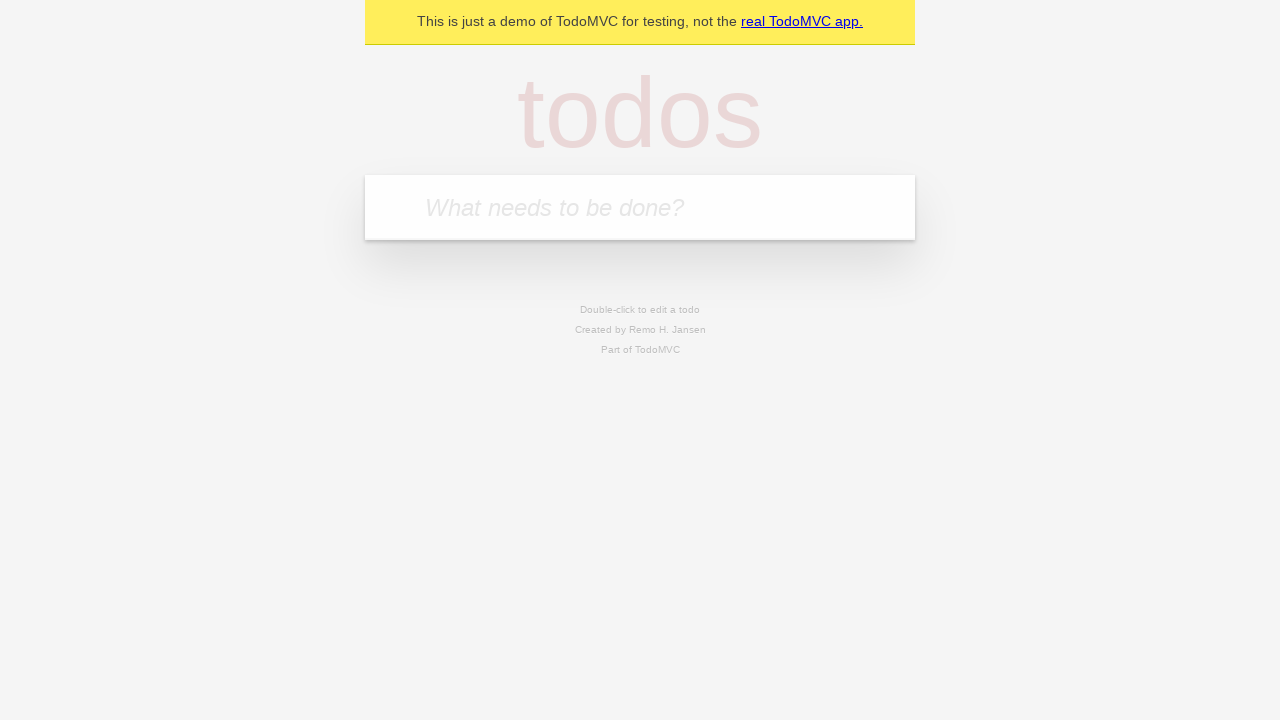

Filled todo input with 'buy some cheese' on internal:attr=[placeholder="What needs to be done?"i]
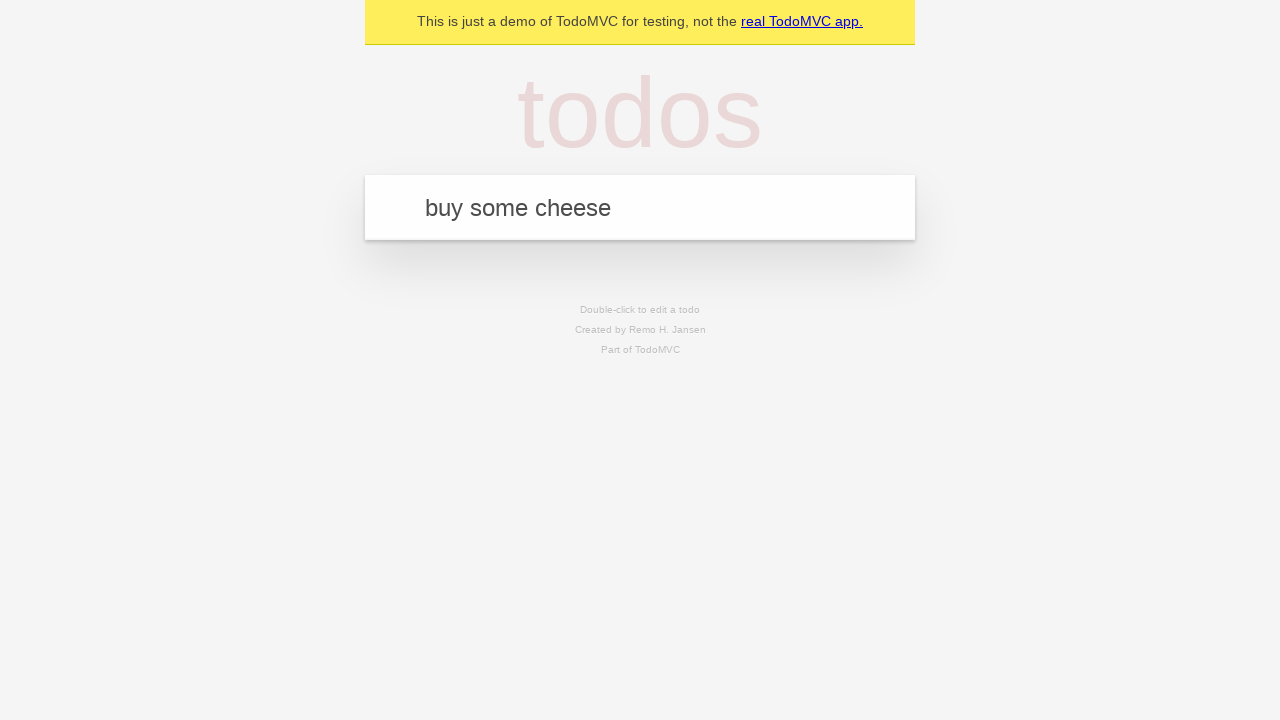

Pressed Enter to add first todo item on internal:attr=[placeholder="What needs to be done?"i]
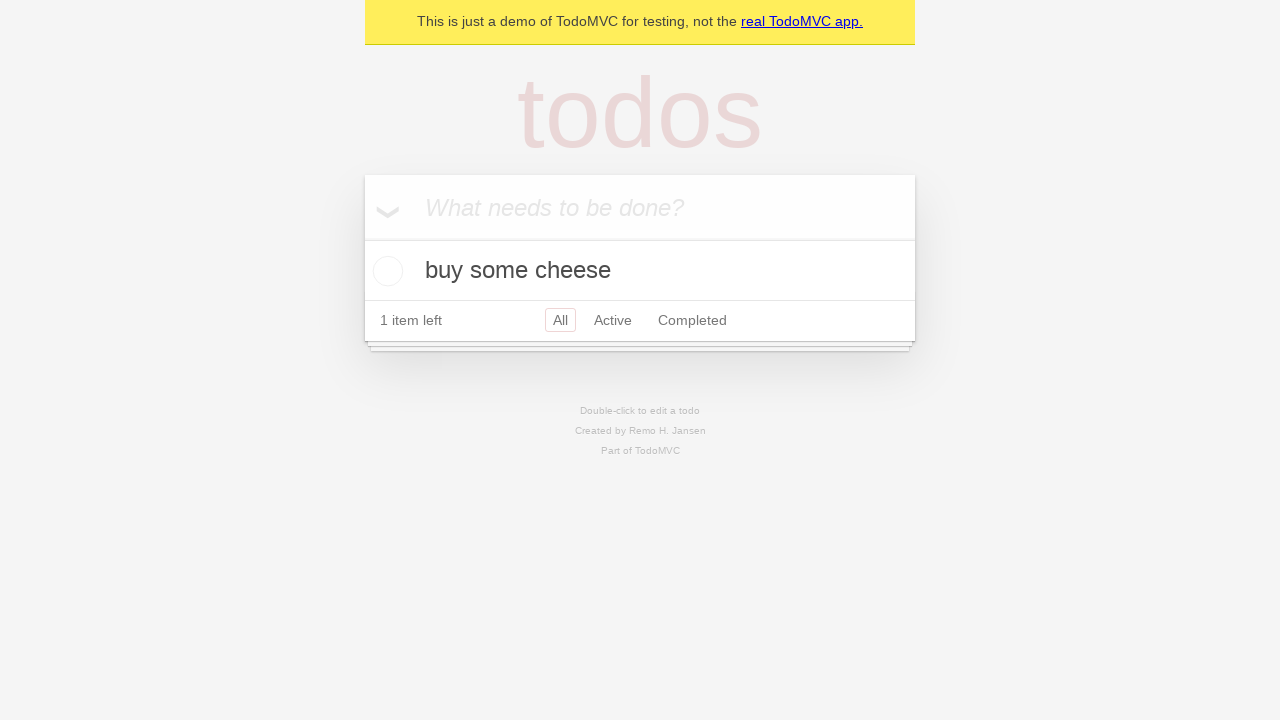

Filled todo input with 'feed the cat' on internal:attr=[placeholder="What needs to be done?"i]
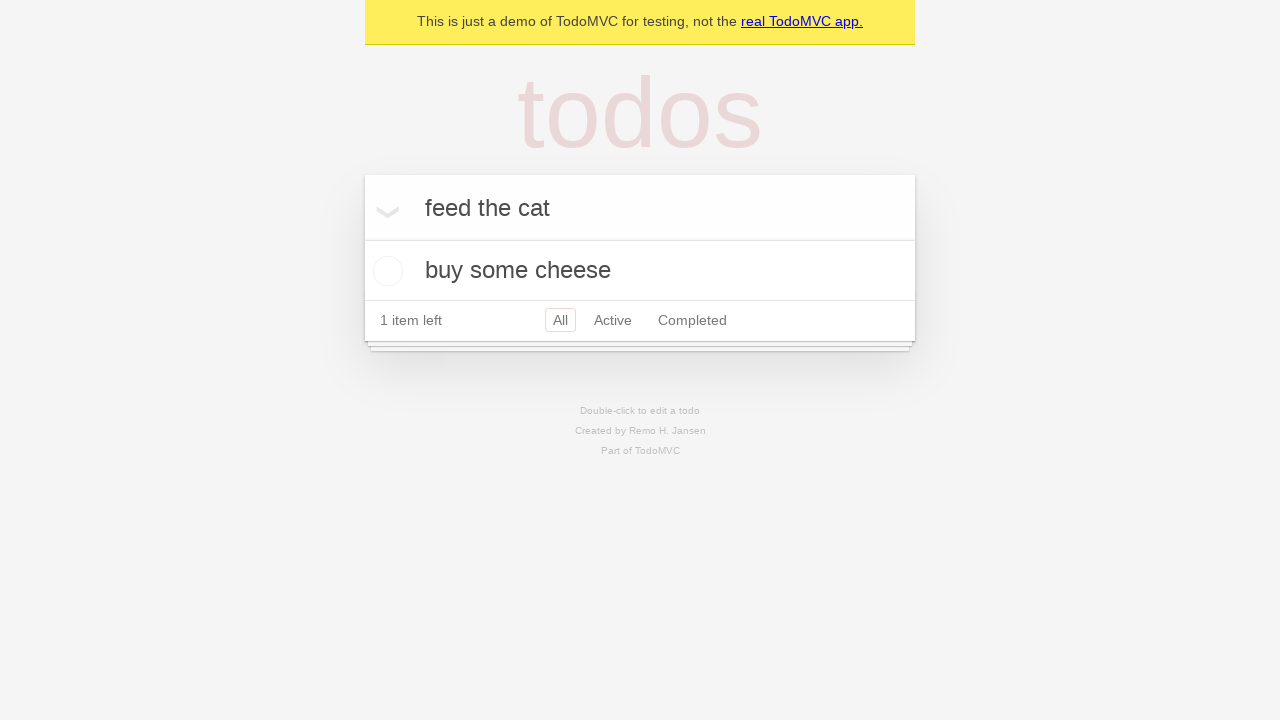

Pressed Enter to add second todo item on internal:attr=[placeholder="What needs to be done?"i]
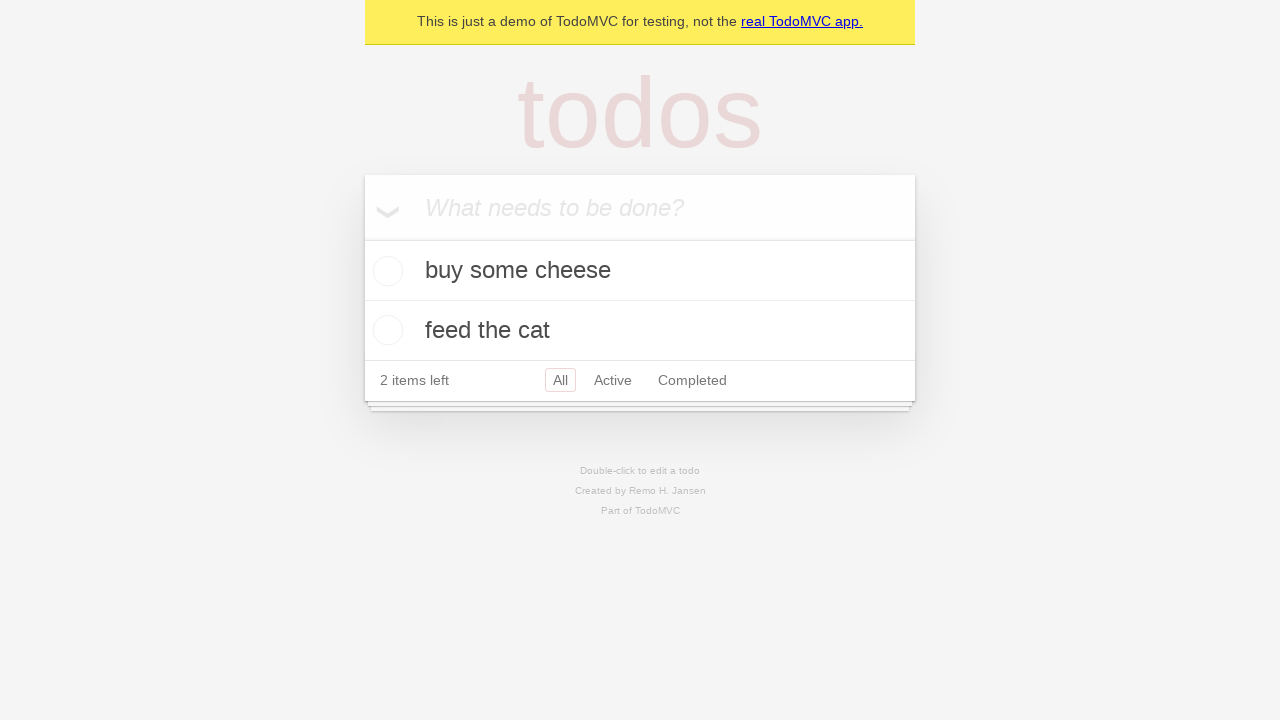

Filled todo input with 'book a doctors appointment' on internal:attr=[placeholder="What needs to be done?"i]
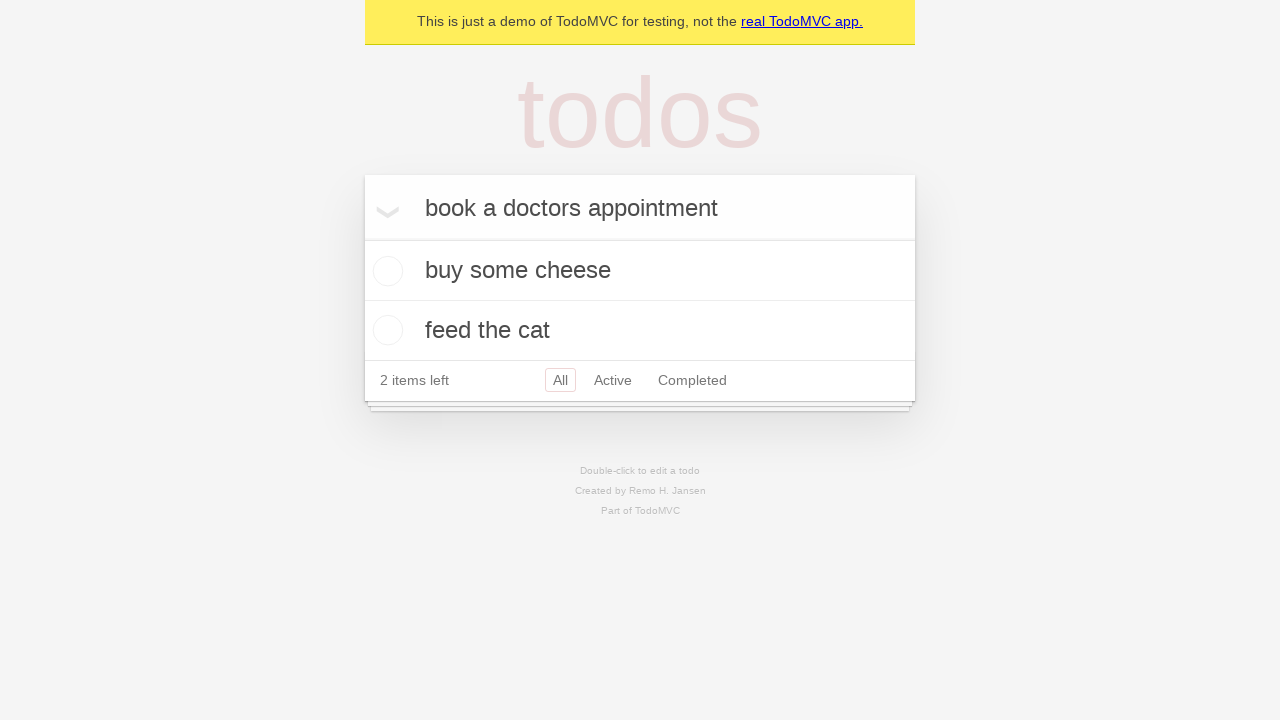

Pressed Enter to add third todo item on internal:attr=[placeholder="What needs to be done?"i]
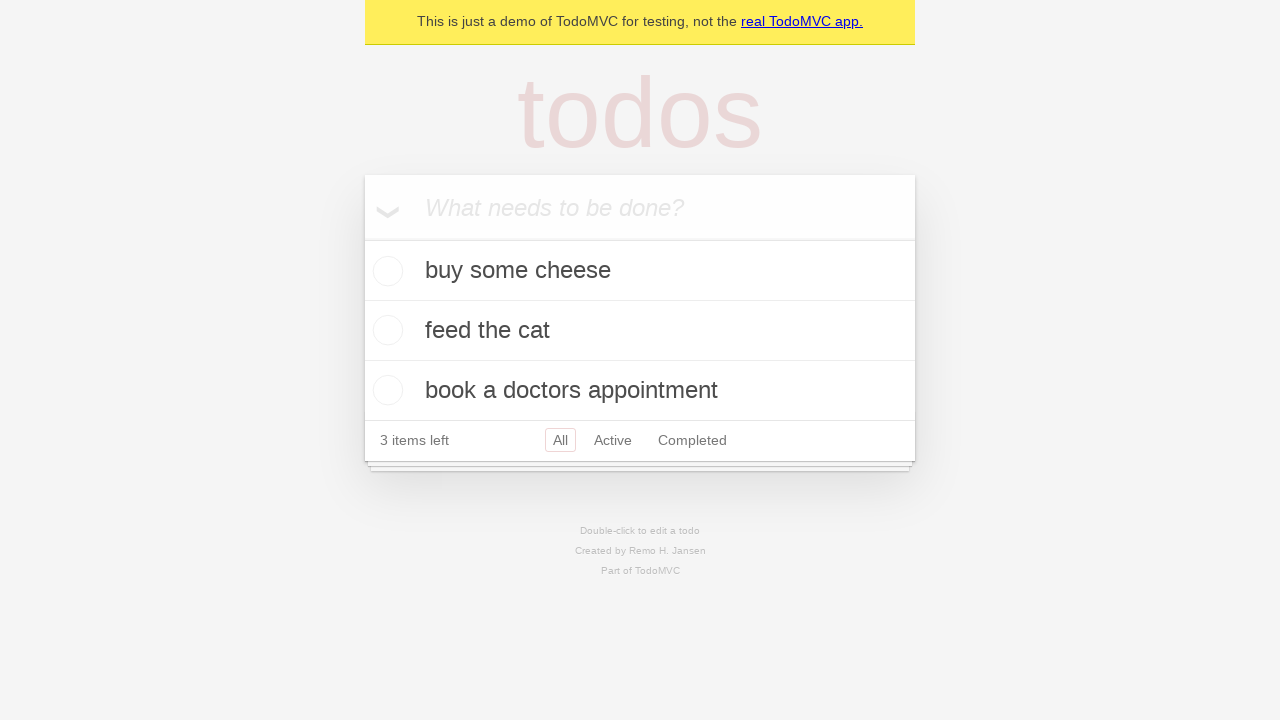

Checked the second todo item (feed the cat) at (385, 330) on internal:testid=[data-testid="todo-item"s] >> nth=1 >> internal:role=checkbox
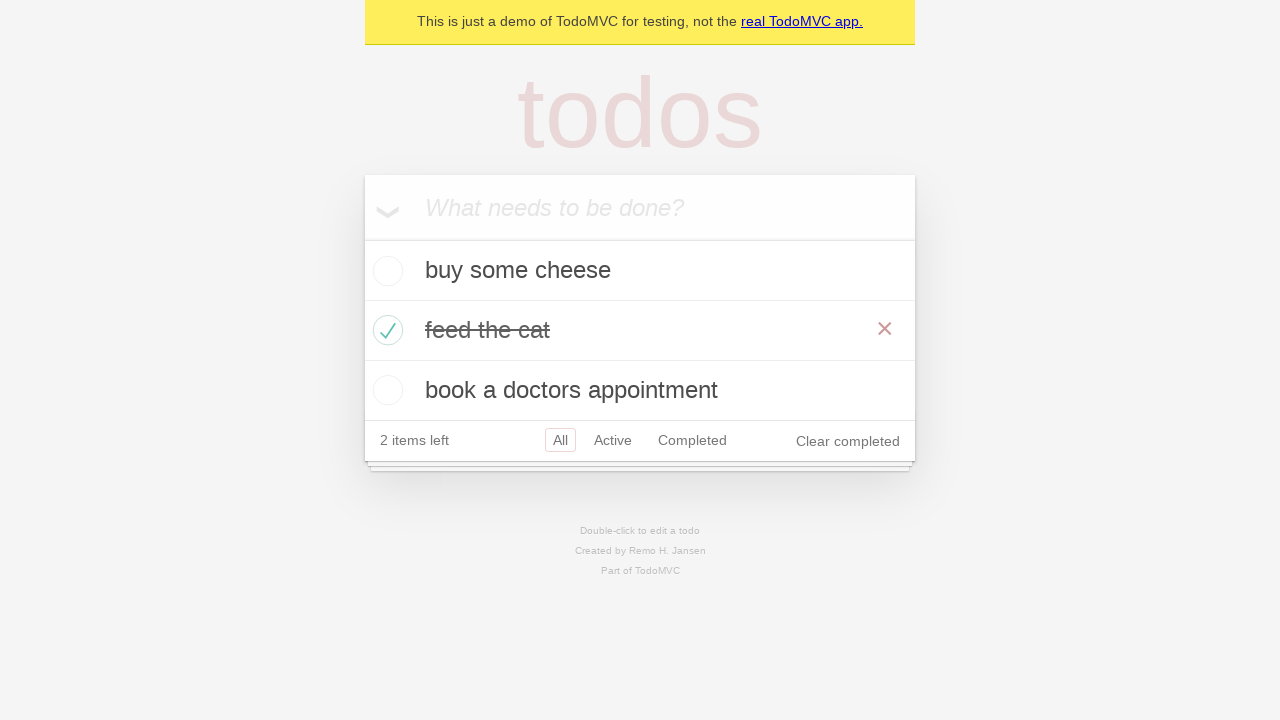

Clicked Clear completed button to remove completed items at (848, 441) on internal:role=button[name="Clear completed"i]
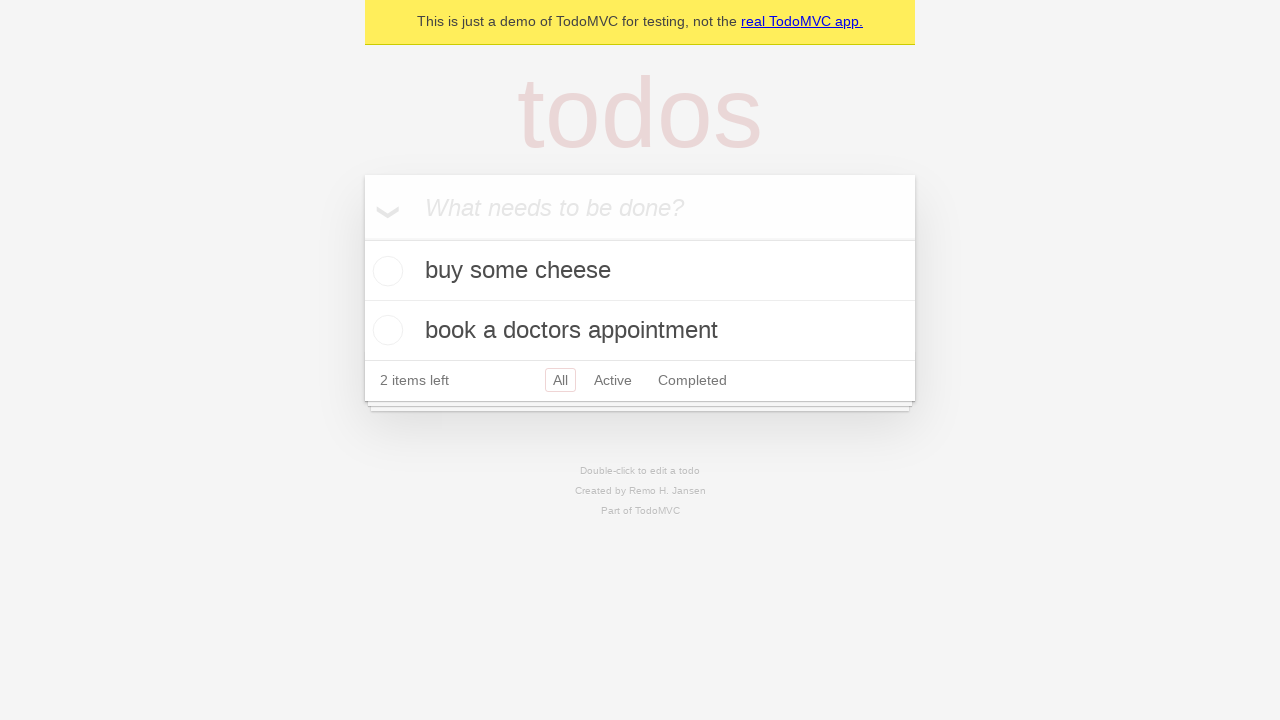

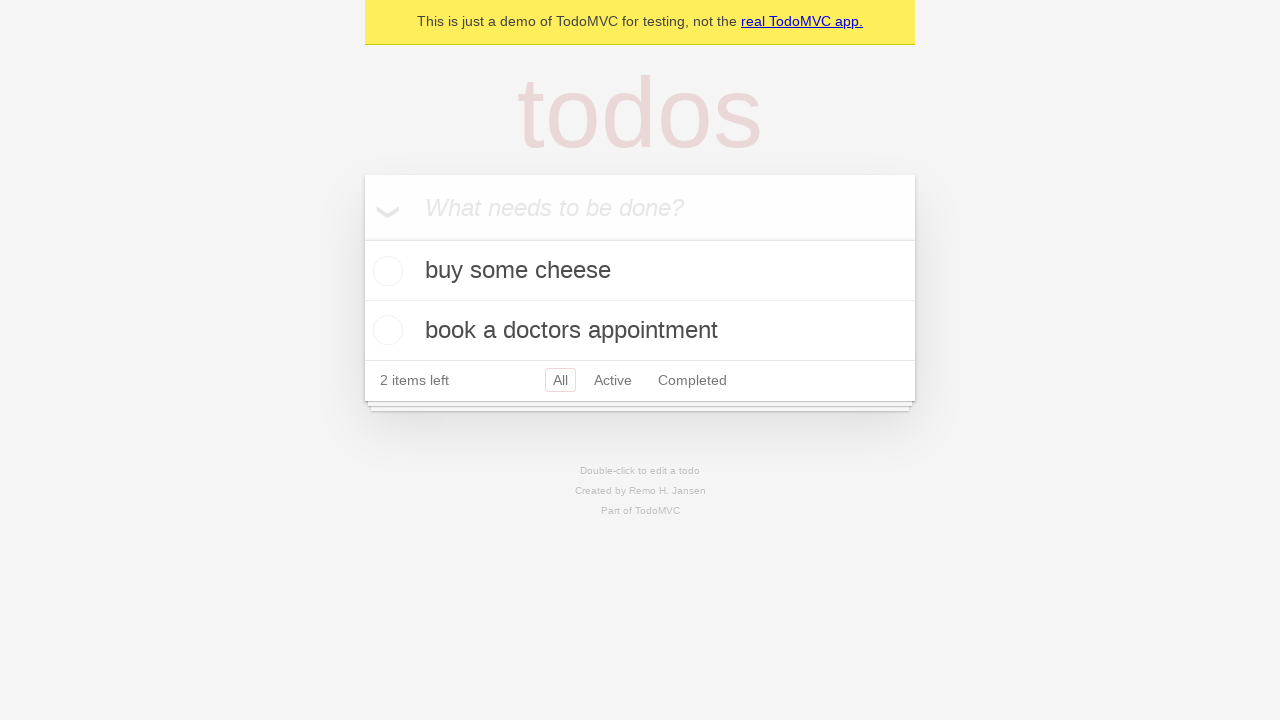